Tests clicking on a button with dynamic ID generation on an automation sandbox page

Starting URL: https://thefreerangetester.github.io/sandbox-automation-testing/

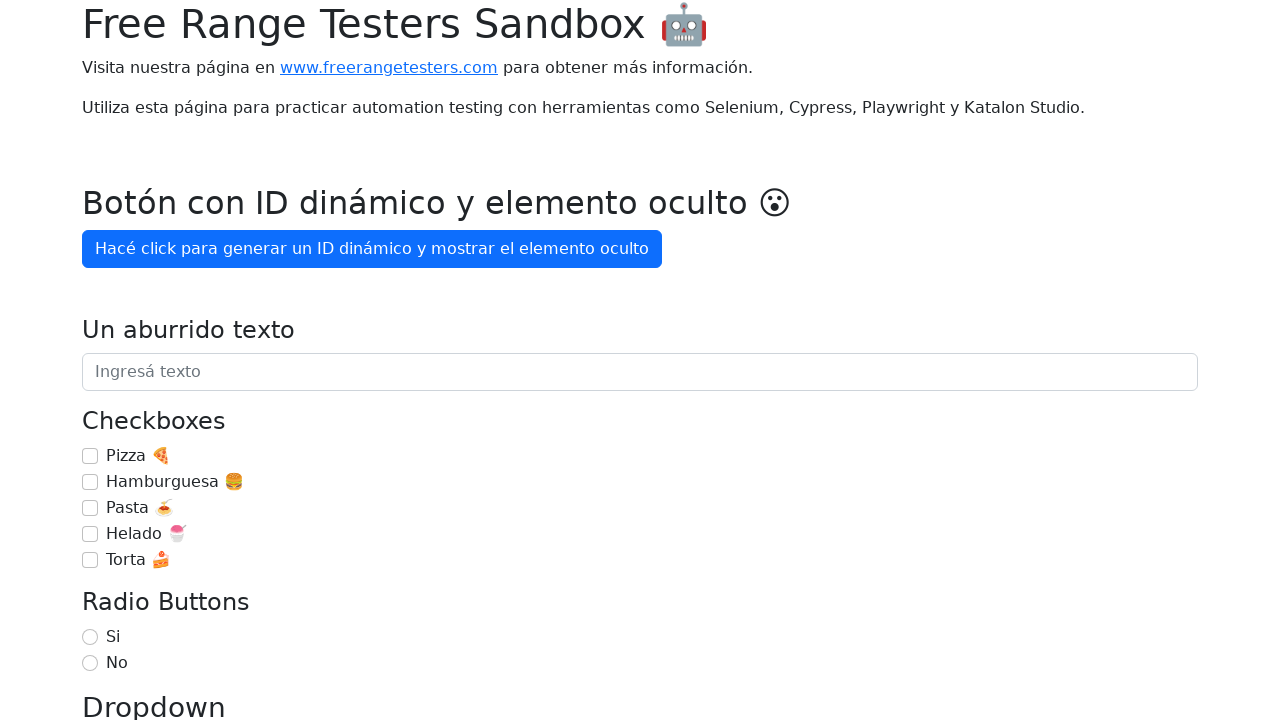

Clicked button to generate dynamic ID at (372, 249) on internal:role=button[name="Hacé click para generar un ID"i]
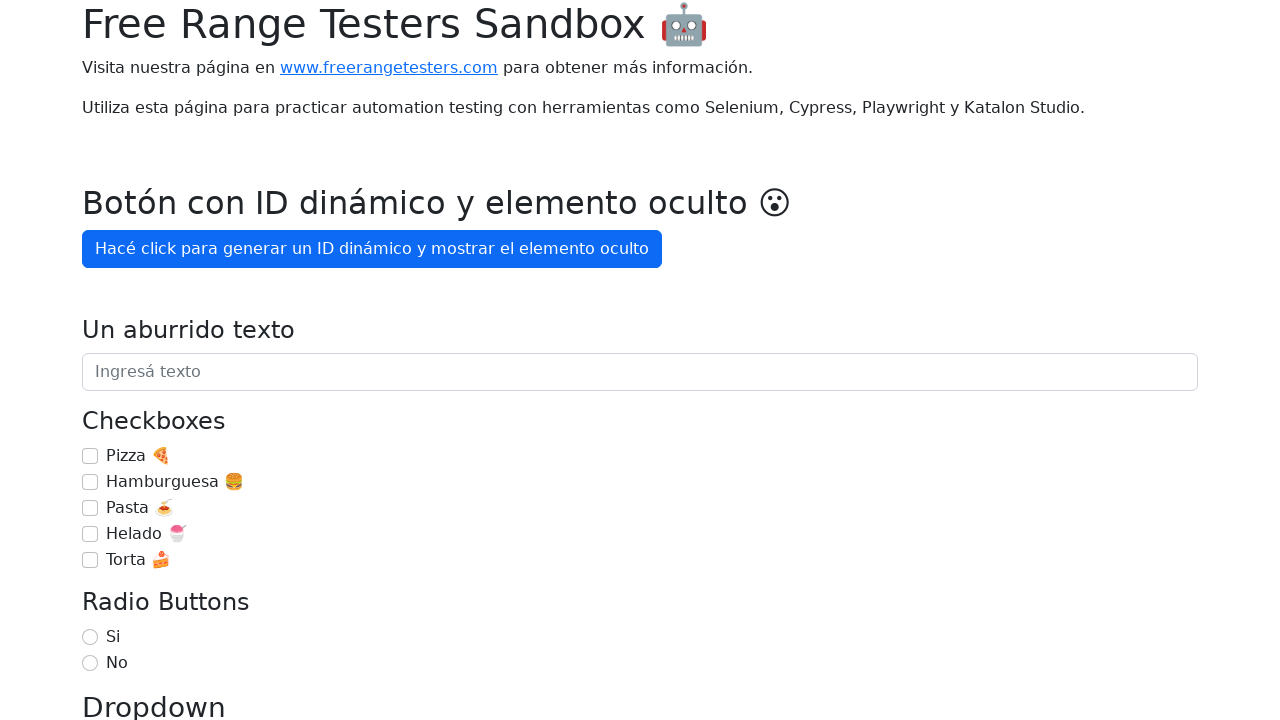

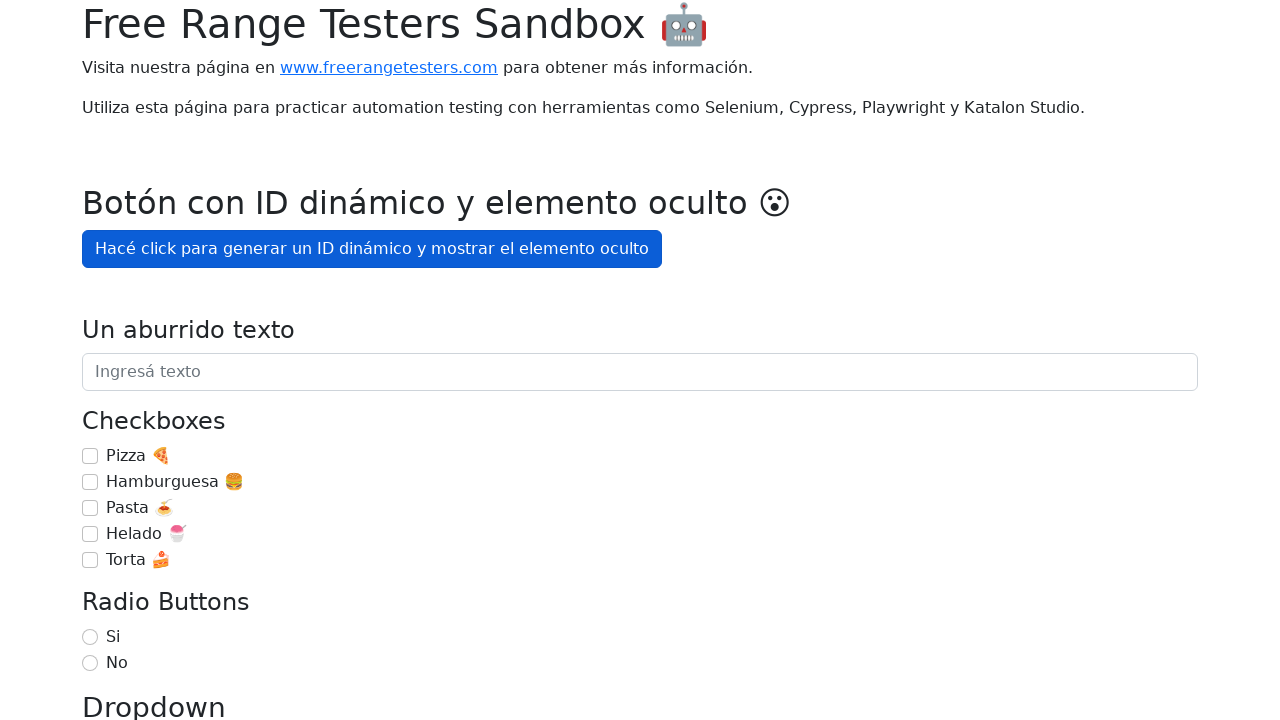